Tests drag and drop functionality by dragging an element and dropping it onto a target element within an iframe

Starting URL: https://jqueryui.com/droppable/

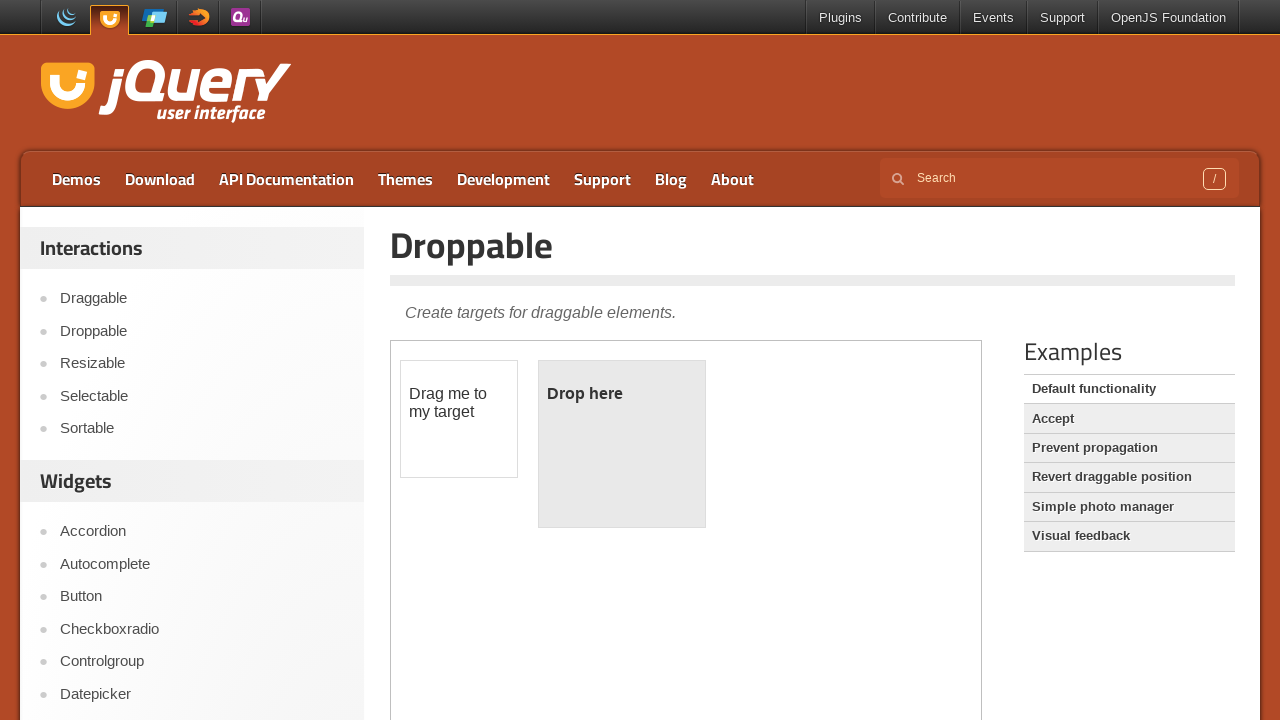

Located the first iframe containing the drag and drop demo
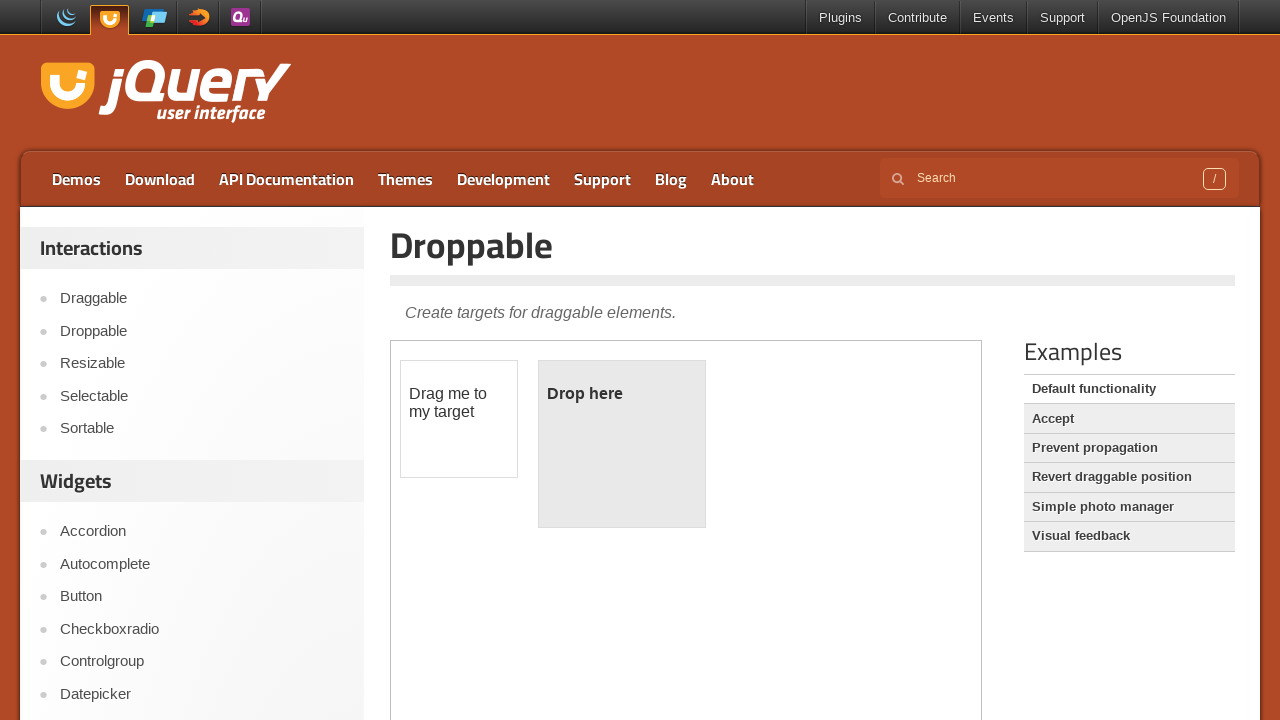

Located the draggable element with id 'draggable'
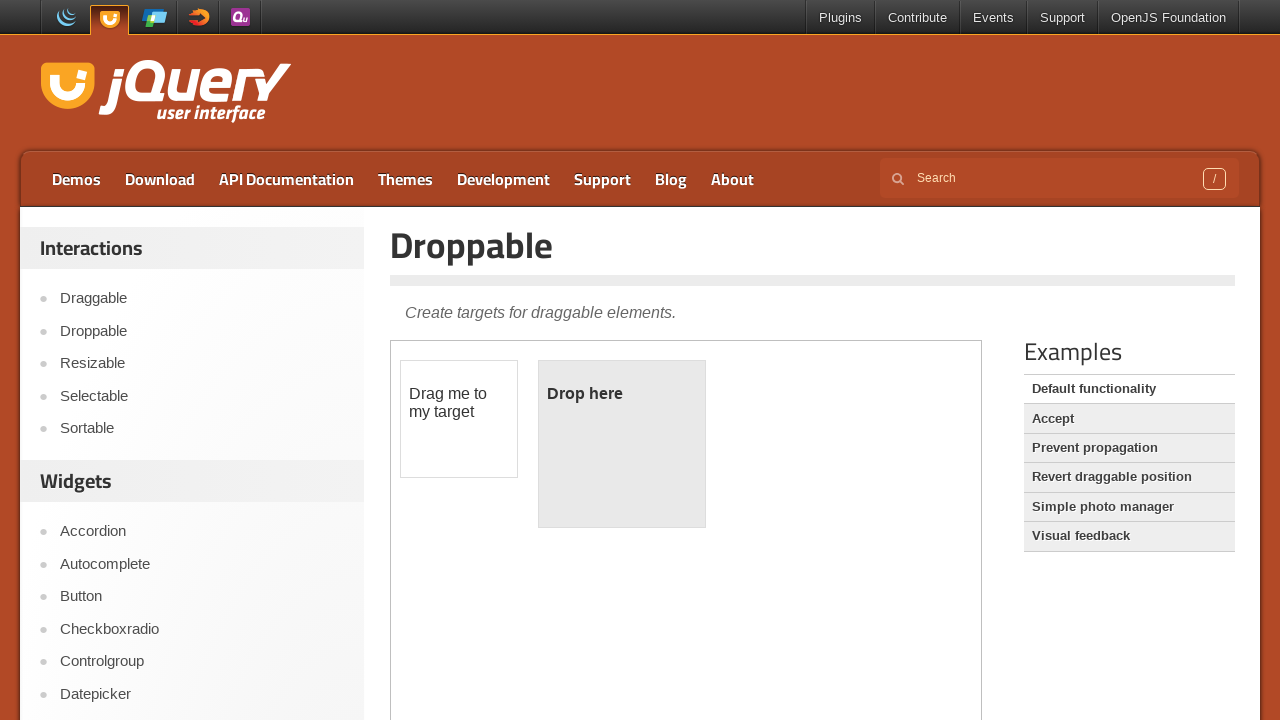

Located the droppable target element with id 'droppable'
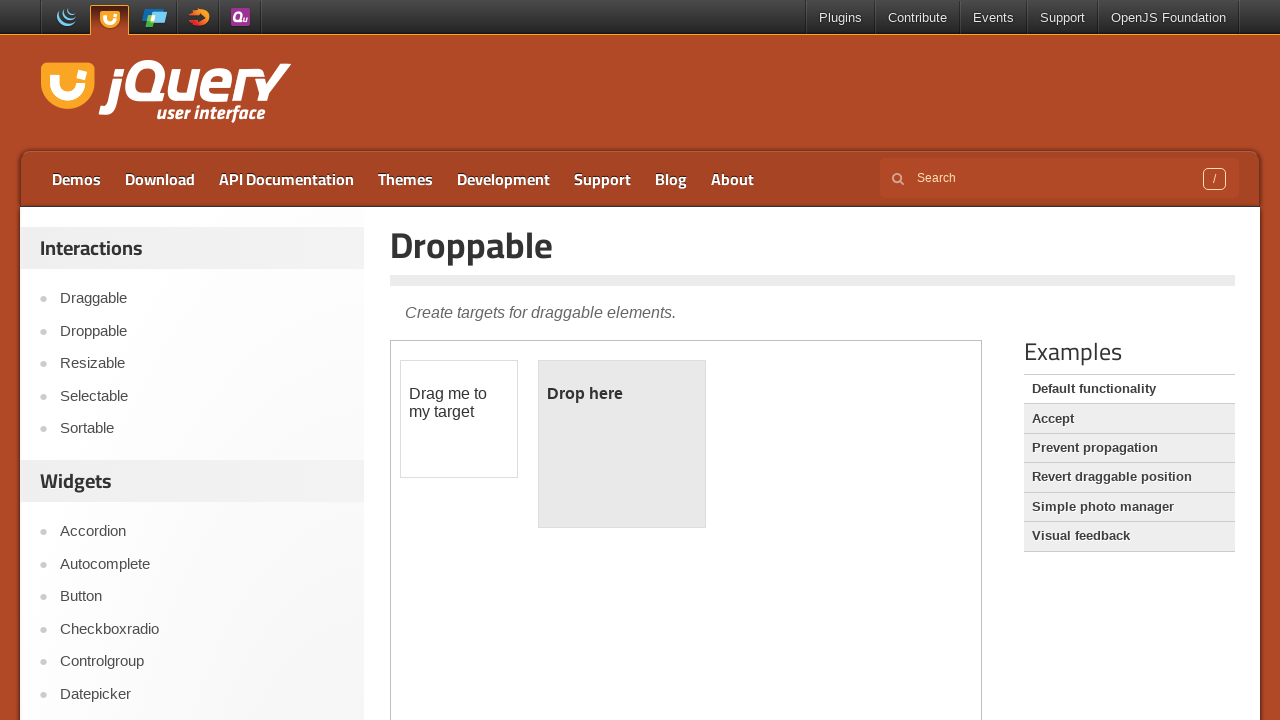

Dragged the draggable element onto the droppable target element at (622, 444)
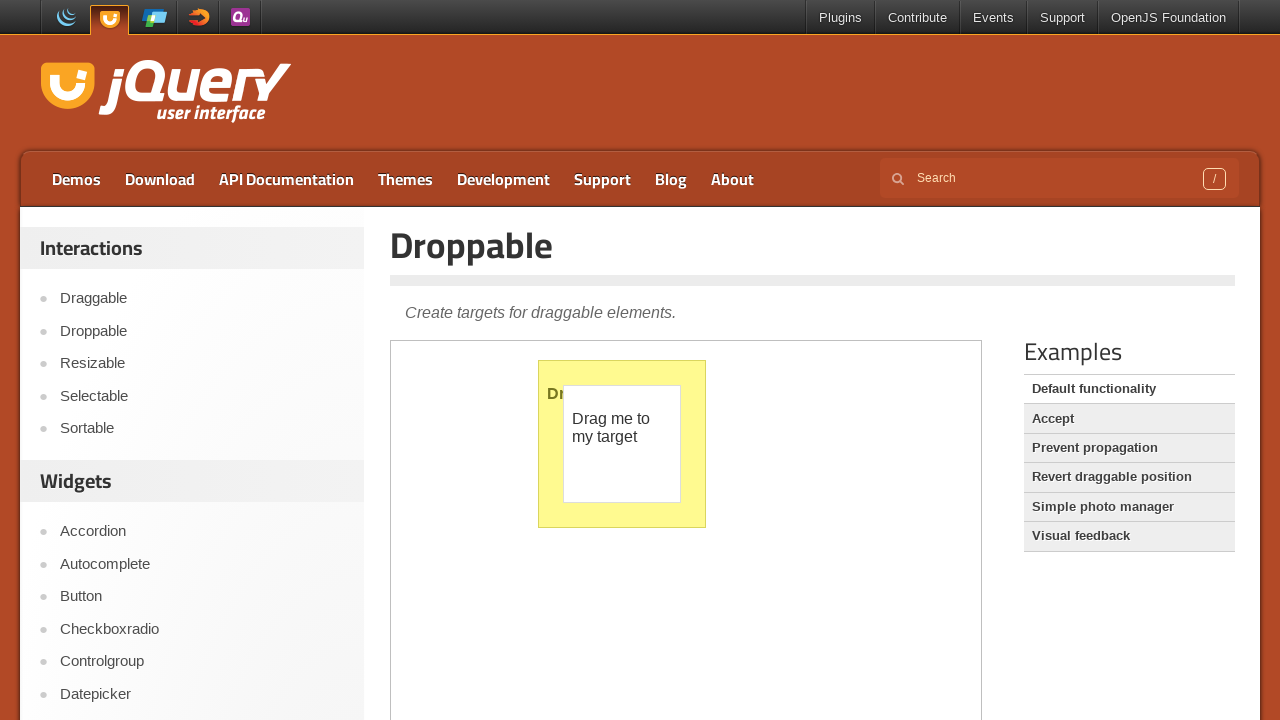

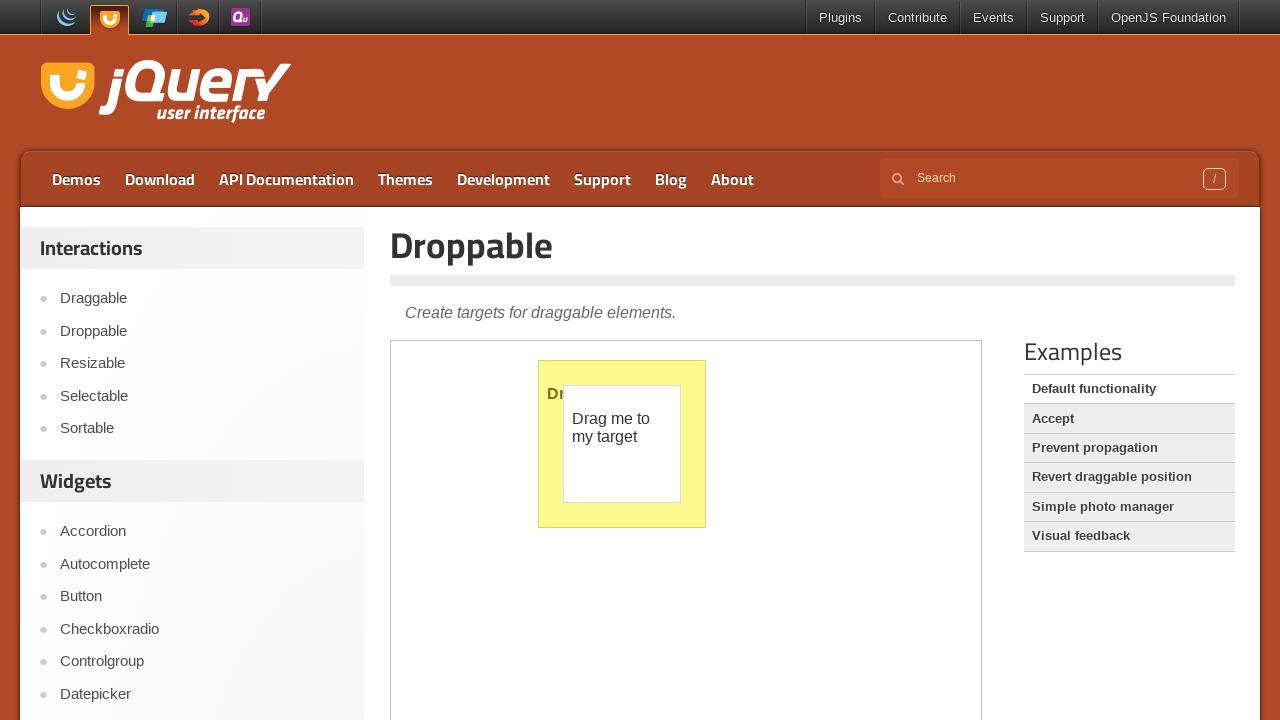